Tests a simple JavaScript alert by clicking a button to trigger it, switching to the alert, verifying the alert text, and accepting it

Starting URL: https://v1.training-support.net/selenium/javascript-alerts

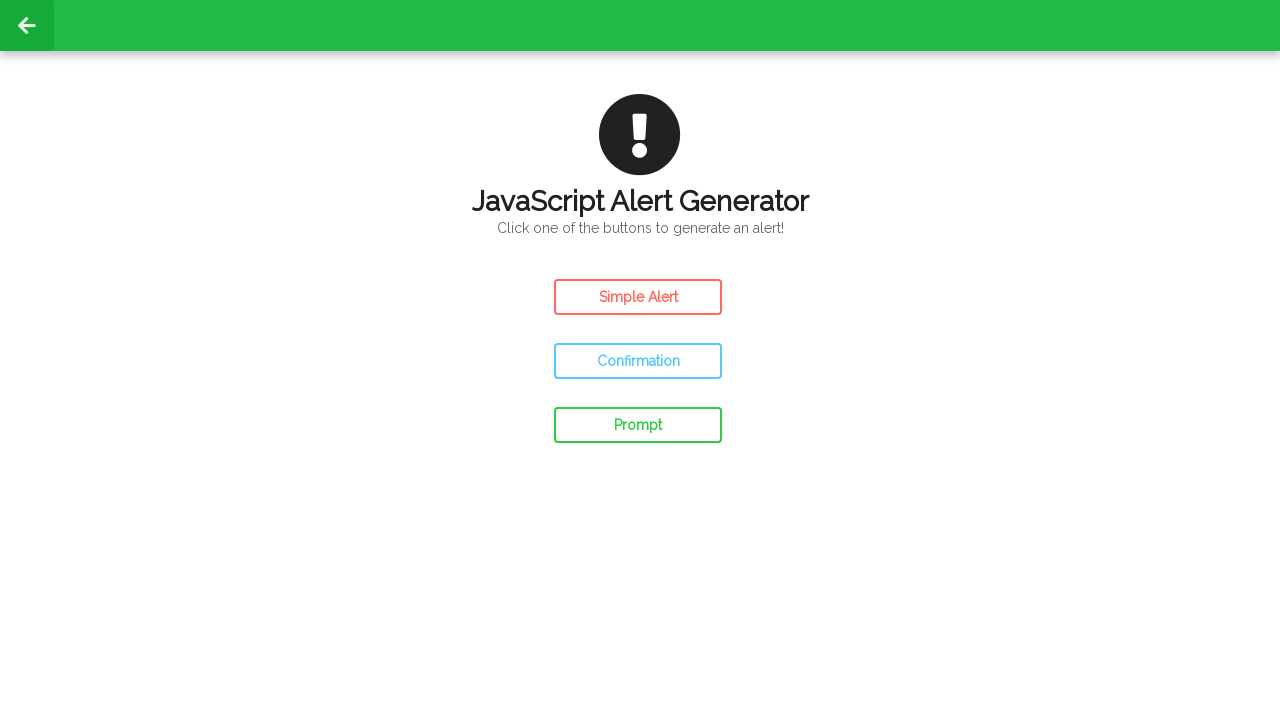

Clicked the simple alert button at (638, 297) on #simple
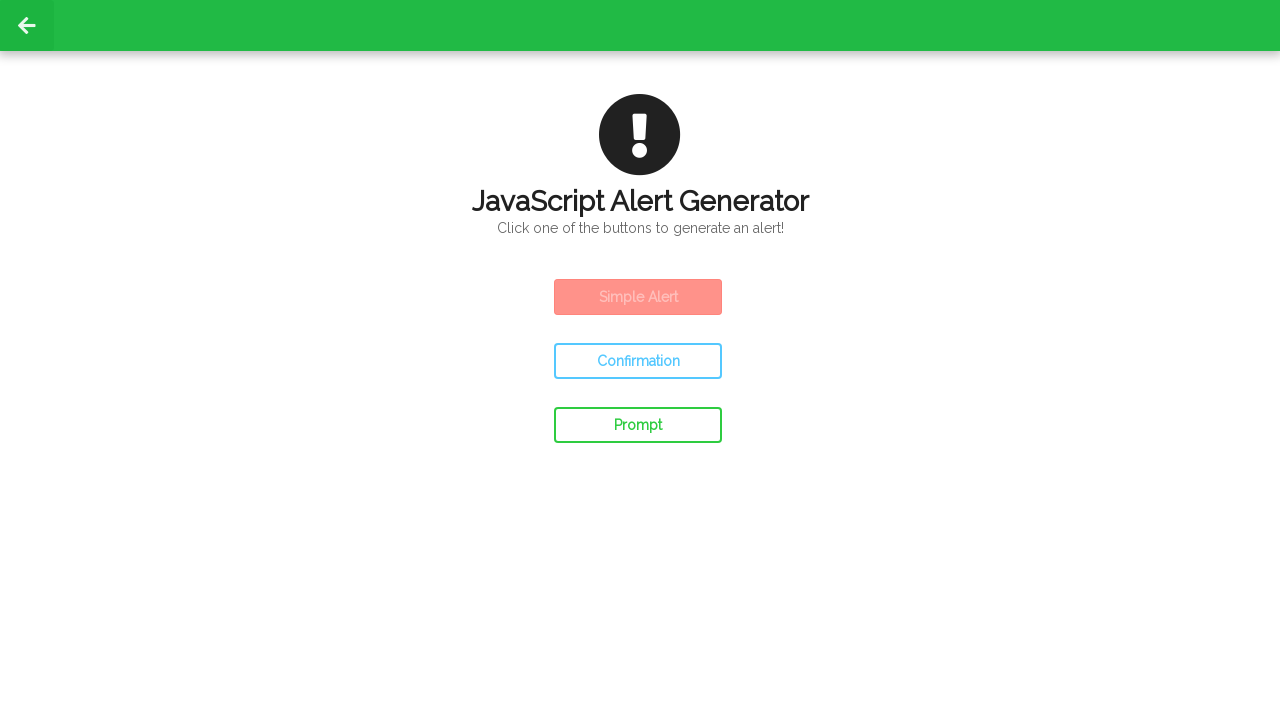

Set up dialog handler to accept alerts
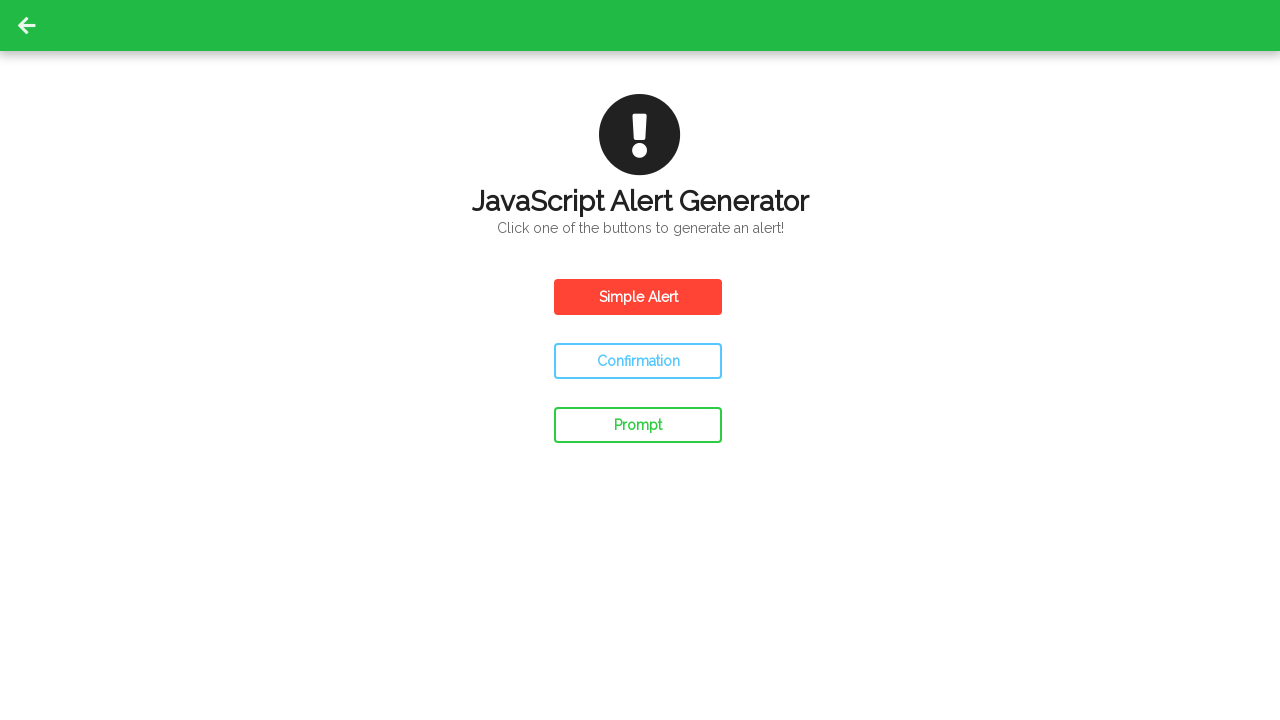

Set up dialog handler to verify and accept alert message
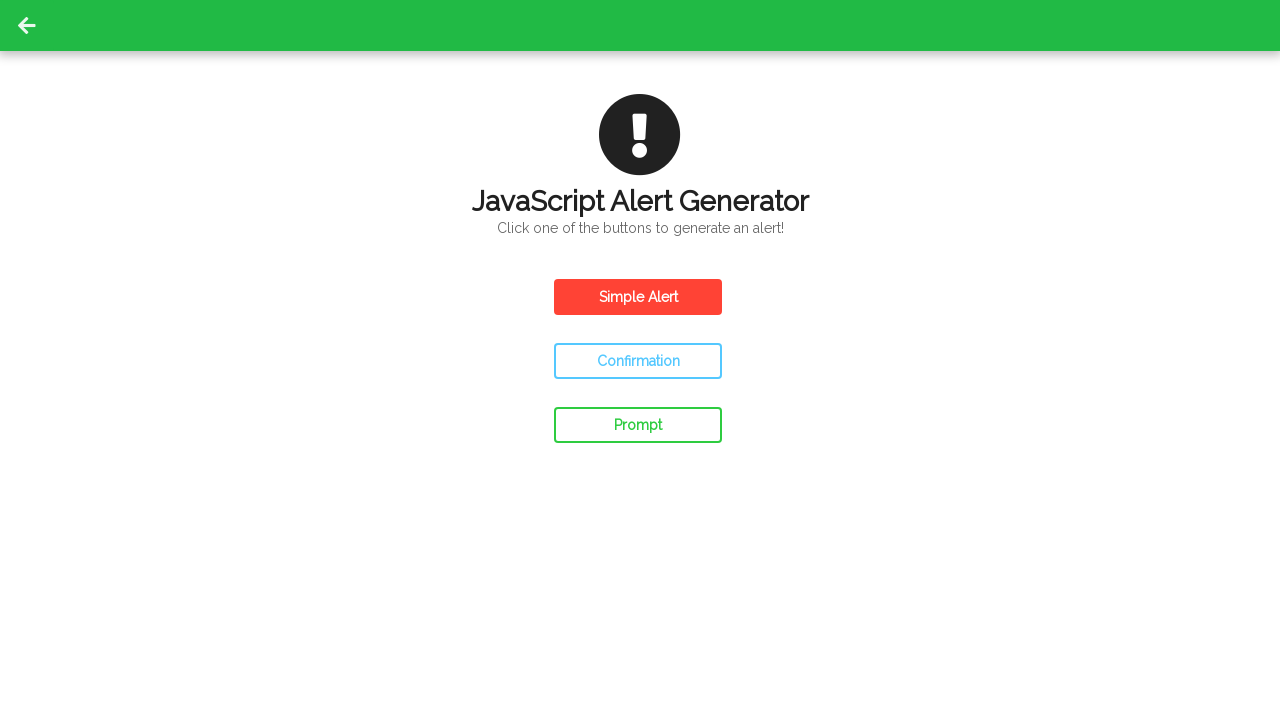

Clicked the simple alert button to trigger alert at (638, 297) on #simple
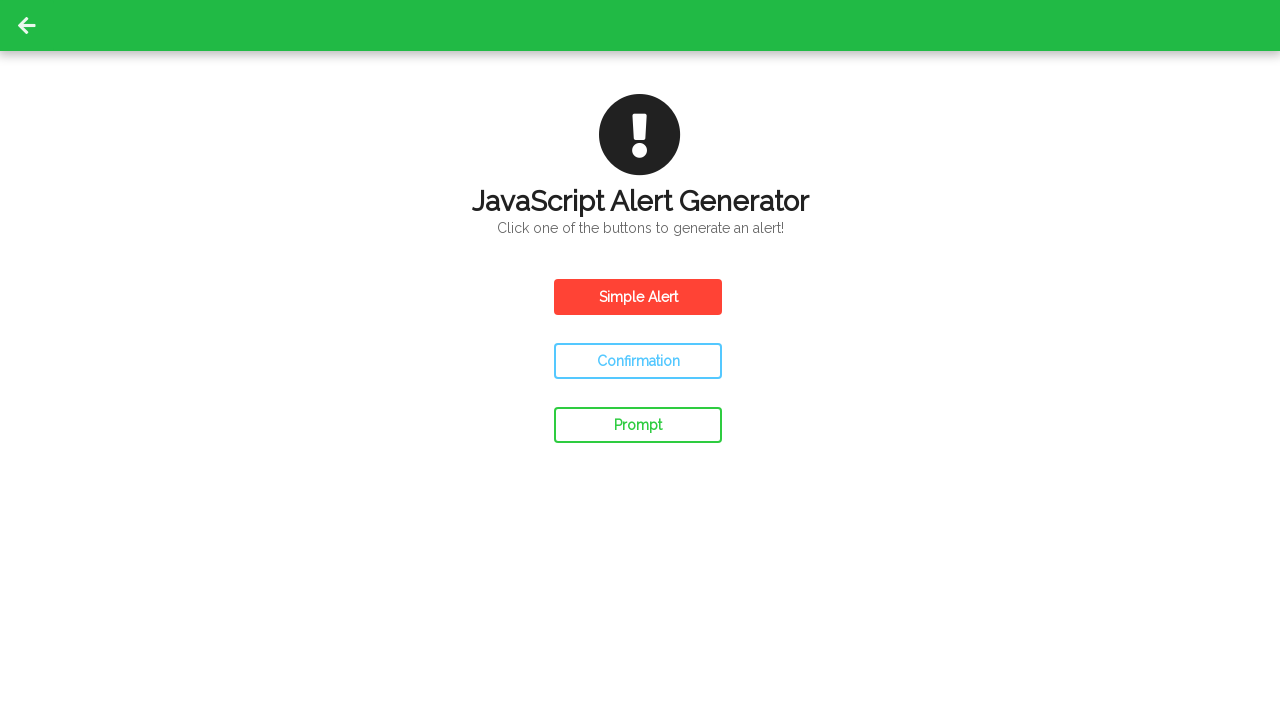

Alert dialog was verified with correct message and accepted
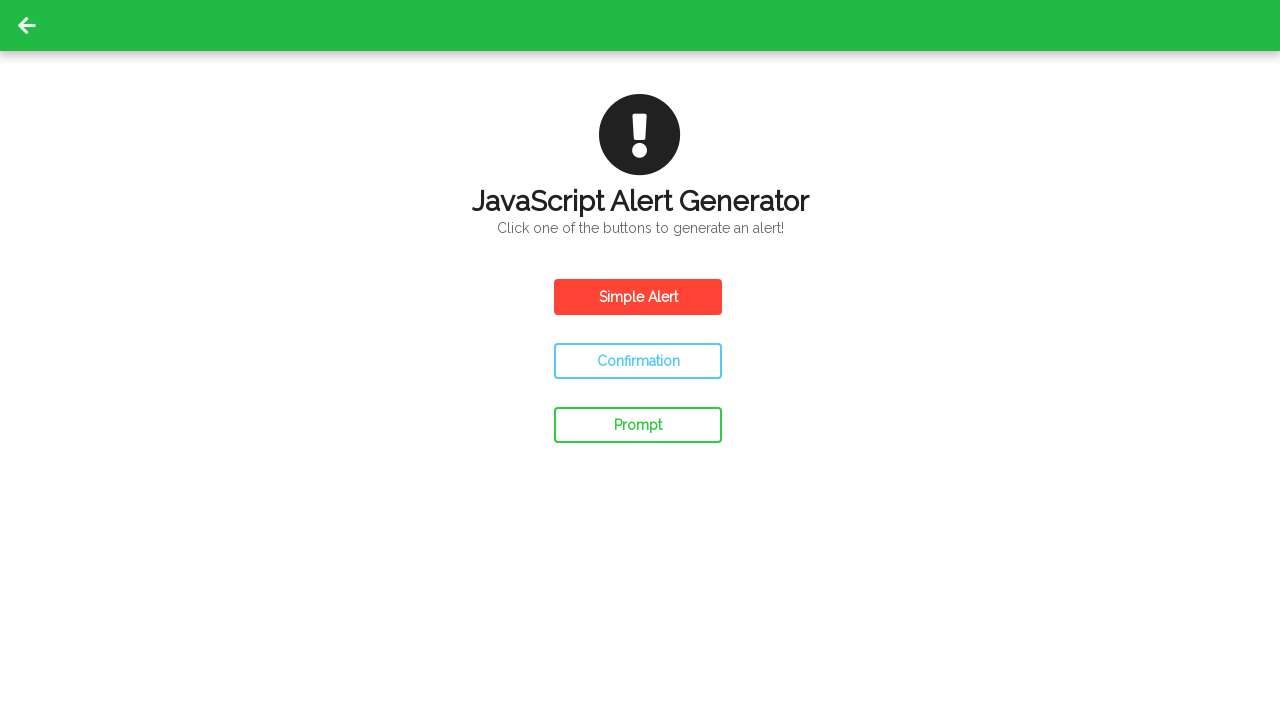

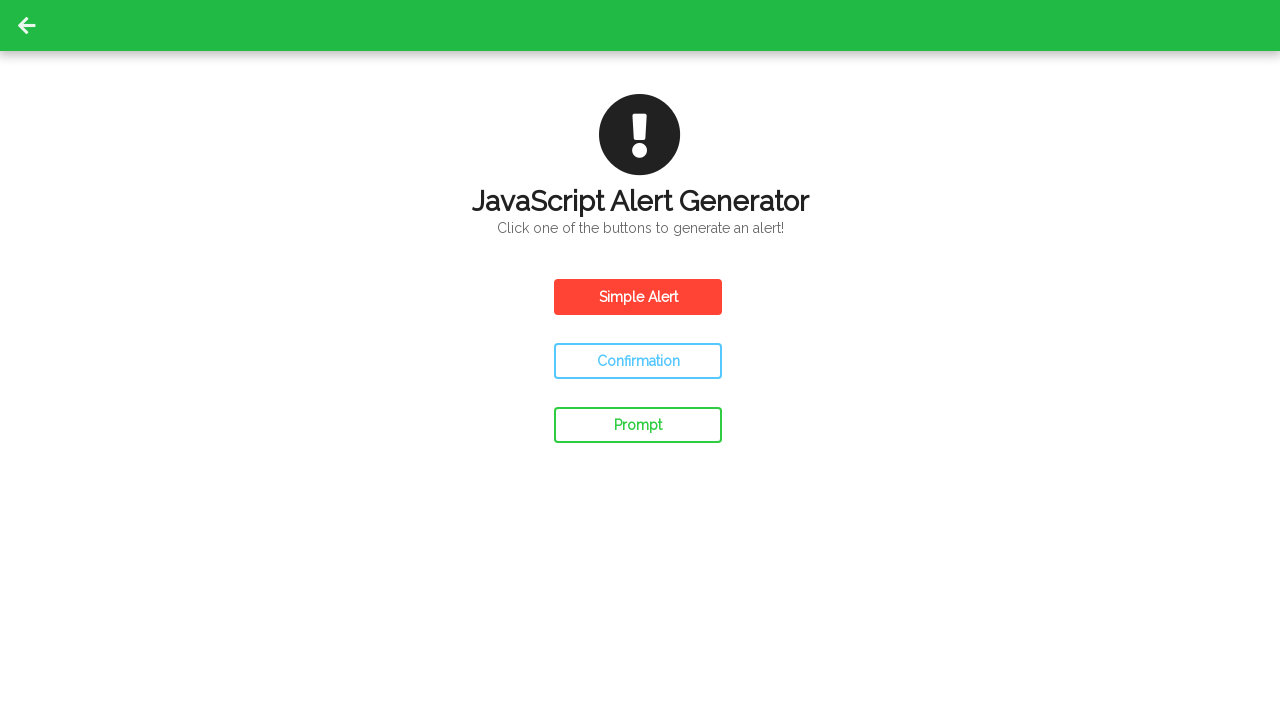